Navigates to the Python.org homepage and verifies that the URL contains "python"

Starting URL: https://www.python.org/

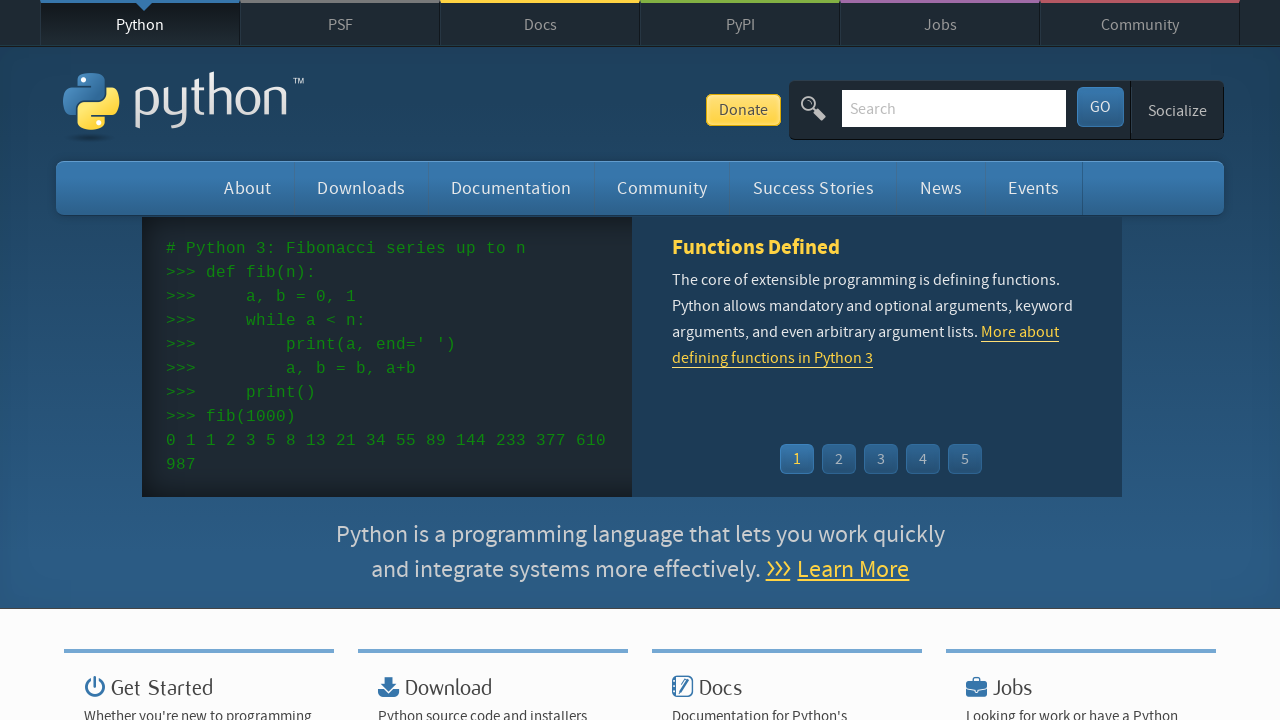

Navigated to Python.org homepage
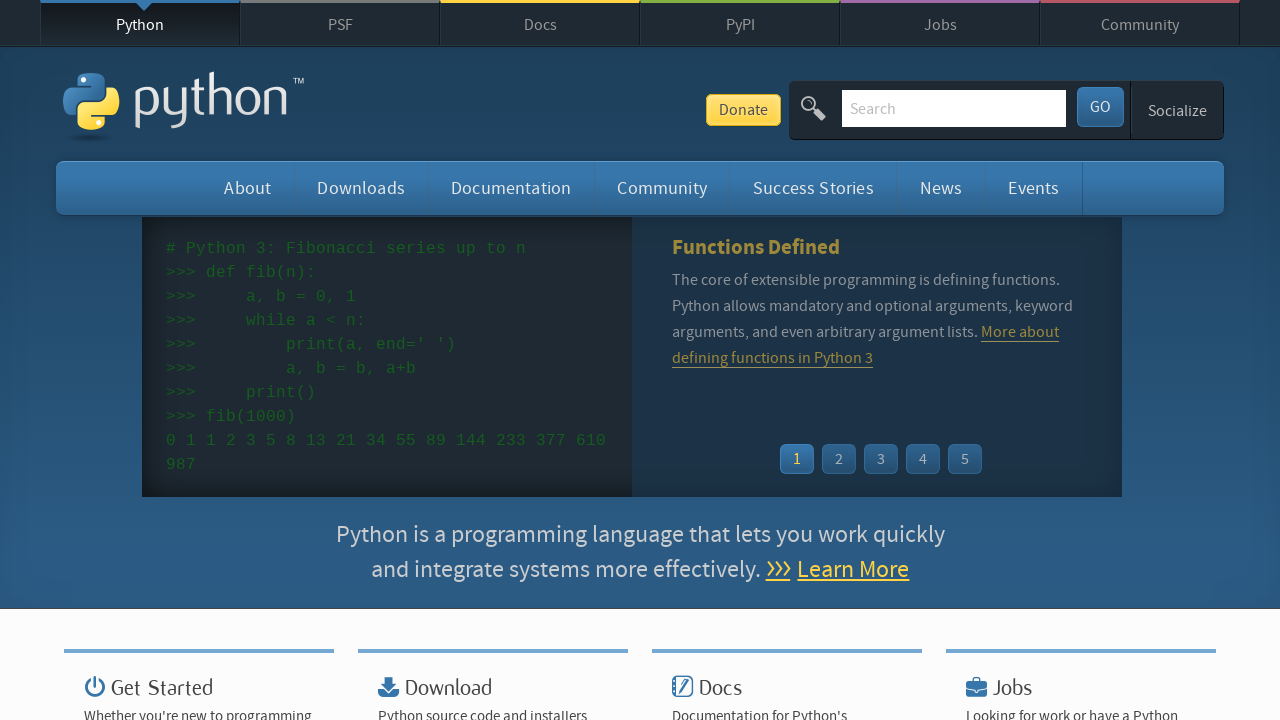

Verified that the URL contains 'python'
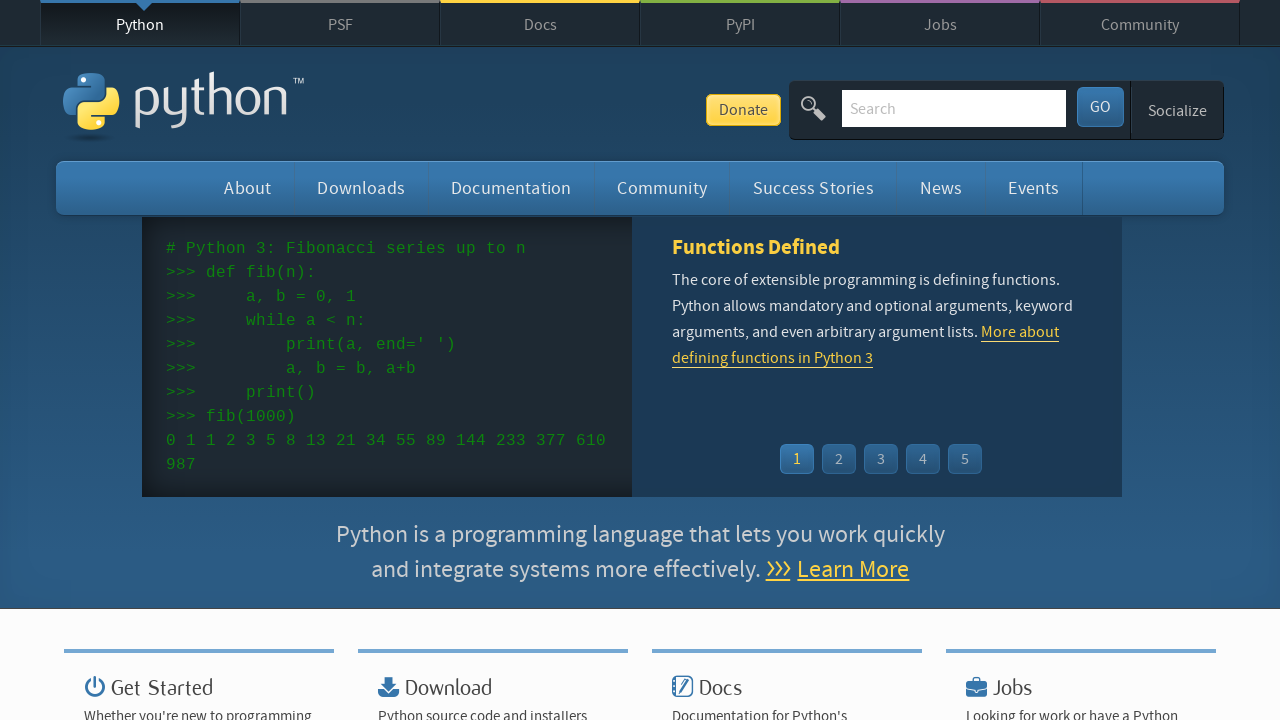

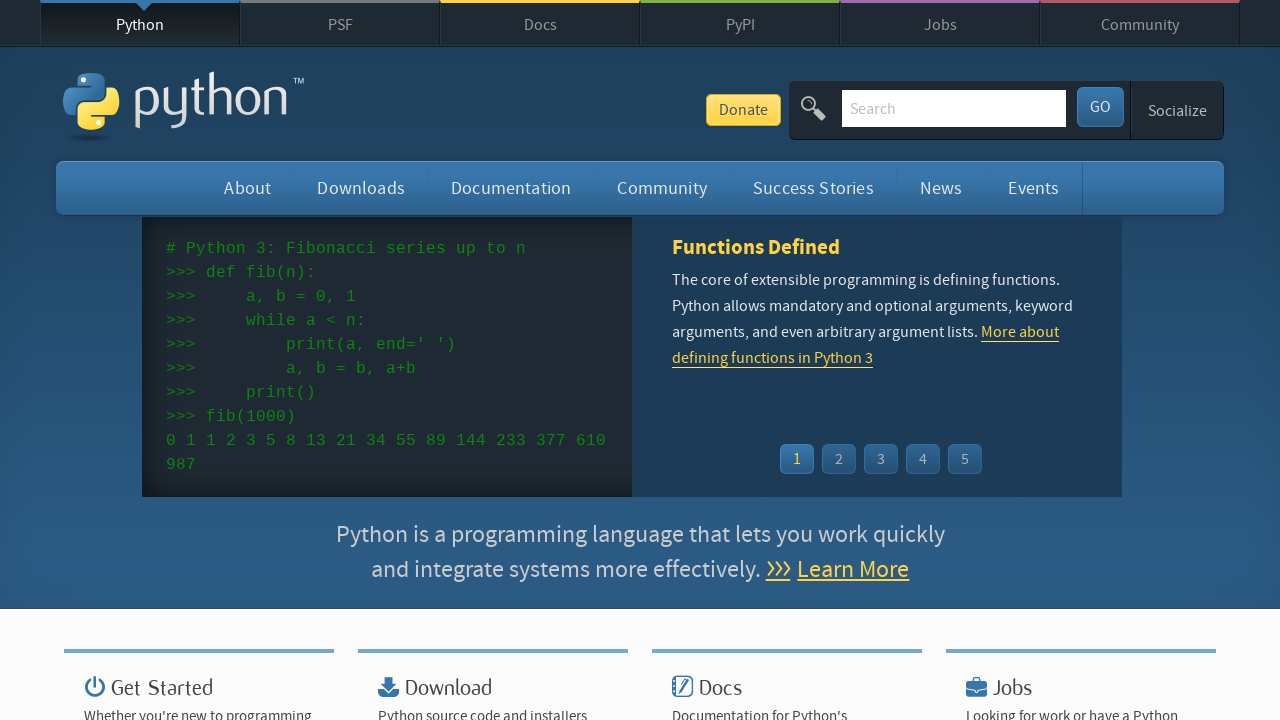